Tests that new todo items are appended to the bottom of the list and counter shows correct count

Starting URL: https://demo.playwright.dev/todomvc

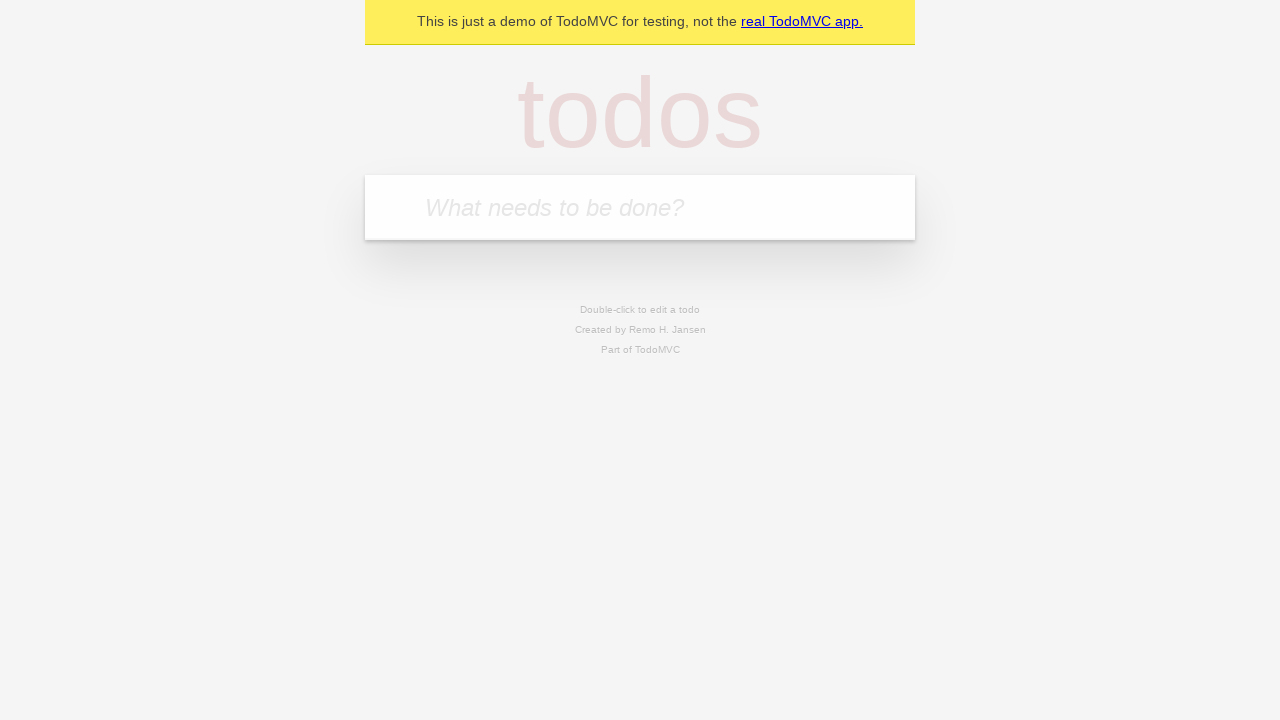

Located the 'What needs to be done?' input field
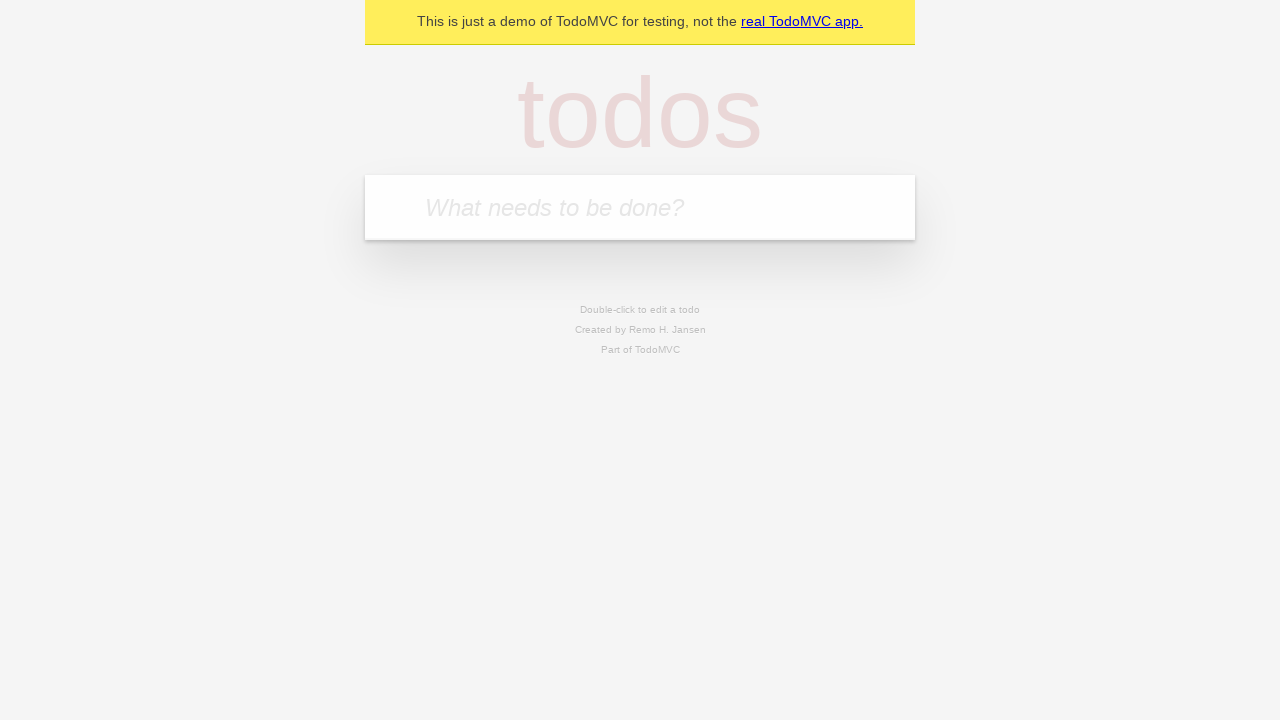

Filled input with first todo item 'buy some cheese' on internal:attr=[placeholder="What needs to be done?"i]
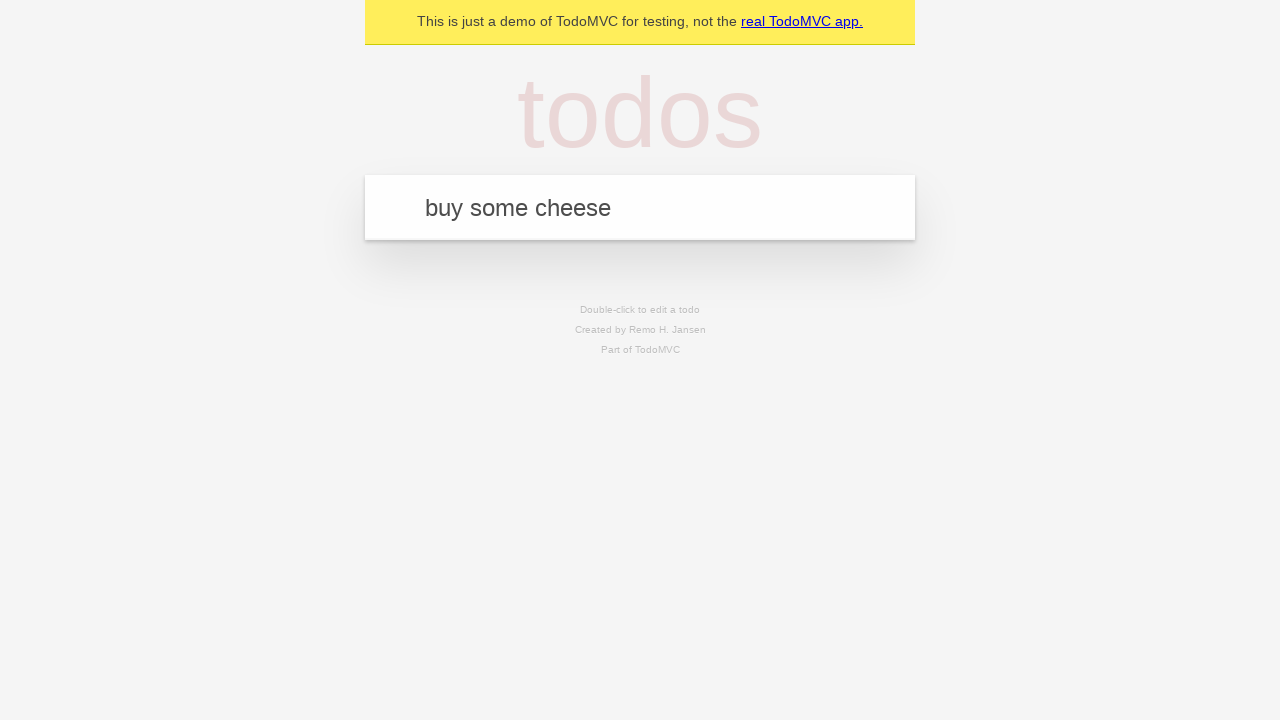

Pressed Enter to add first todo item on internal:attr=[placeholder="What needs to be done?"i]
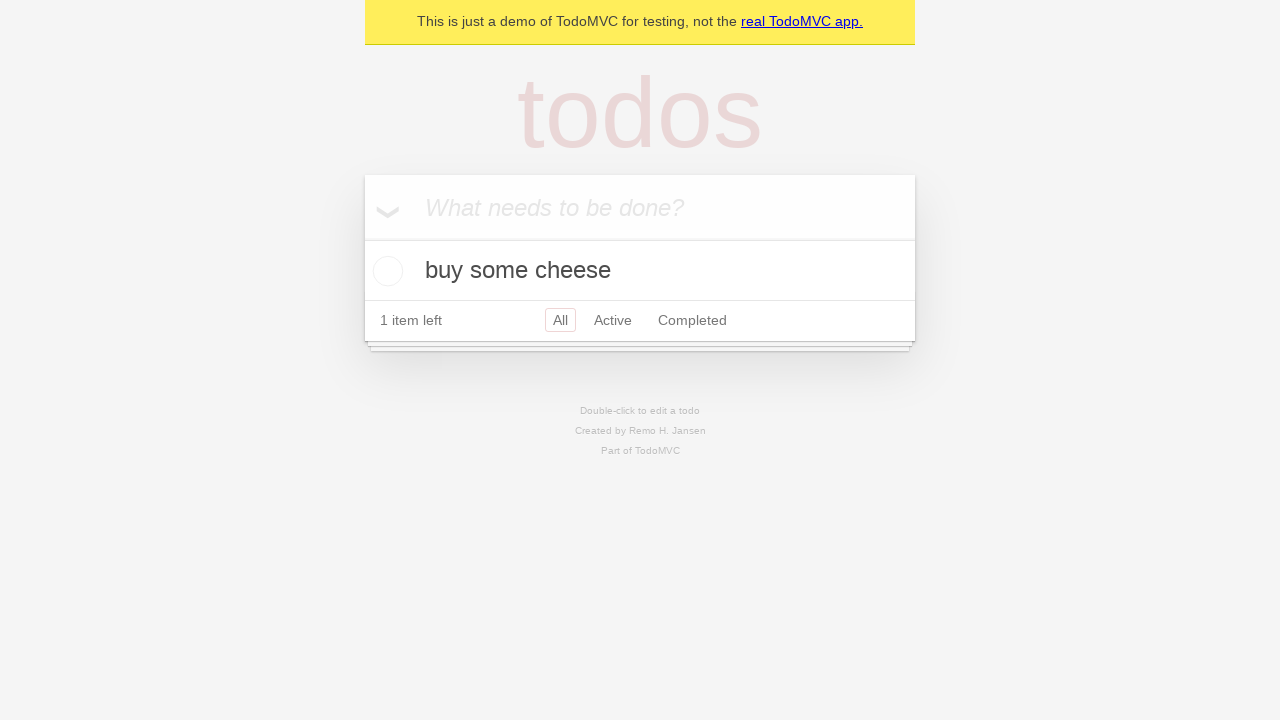

Filled input with second todo item 'feed the cat' on internal:attr=[placeholder="What needs to be done?"i]
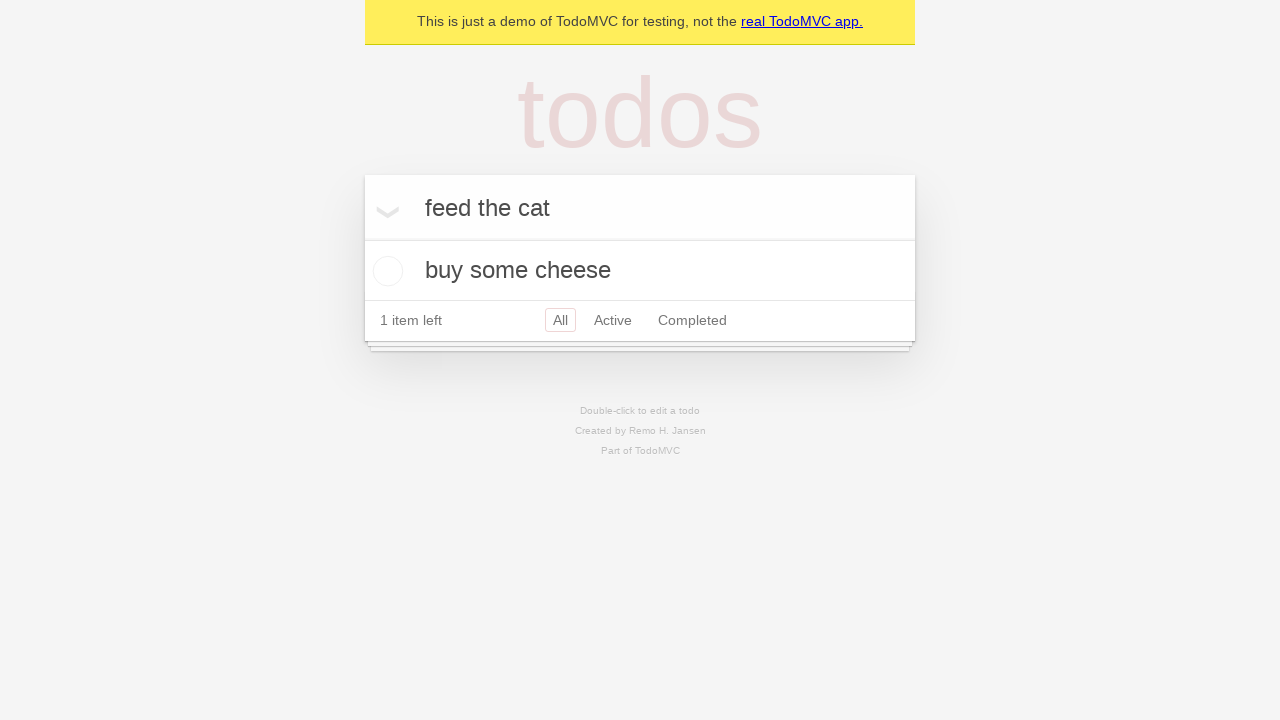

Pressed Enter to add second todo item on internal:attr=[placeholder="What needs to be done?"i]
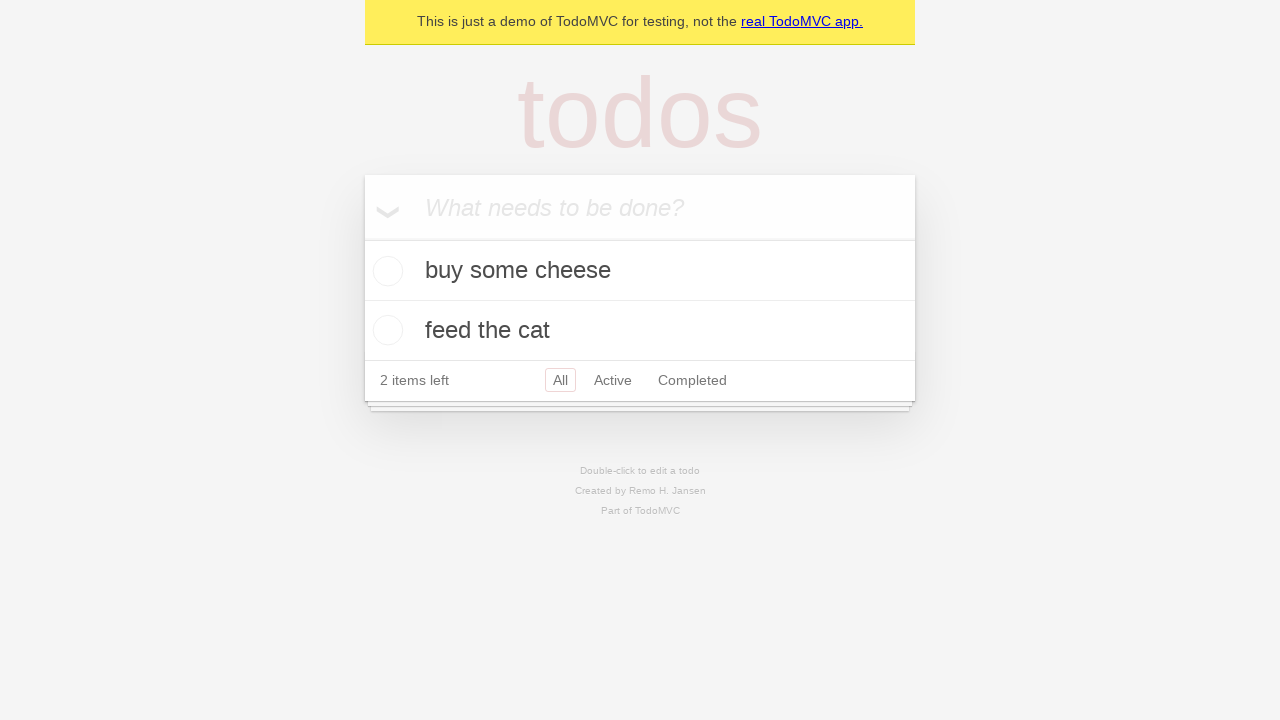

Filled input with third todo item 'book a doctors appointment' on internal:attr=[placeholder="What needs to be done?"i]
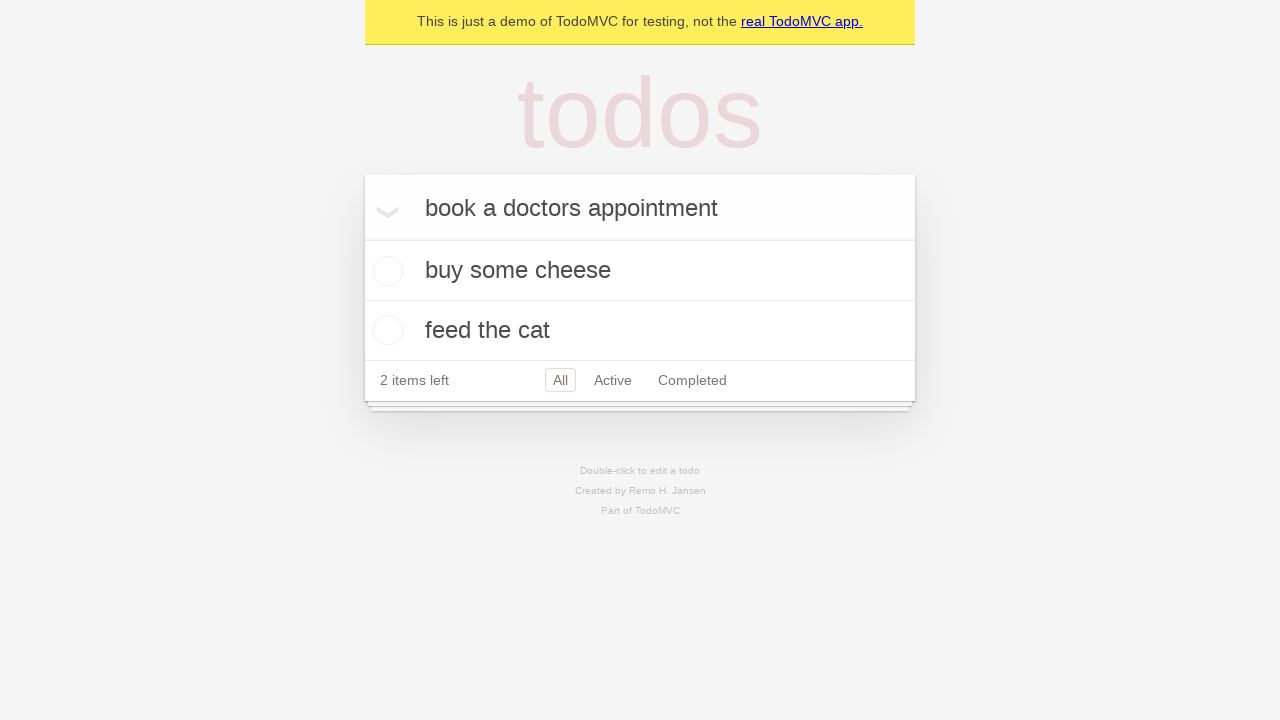

Pressed Enter to add third todo item on internal:attr=[placeholder="What needs to be done?"i]
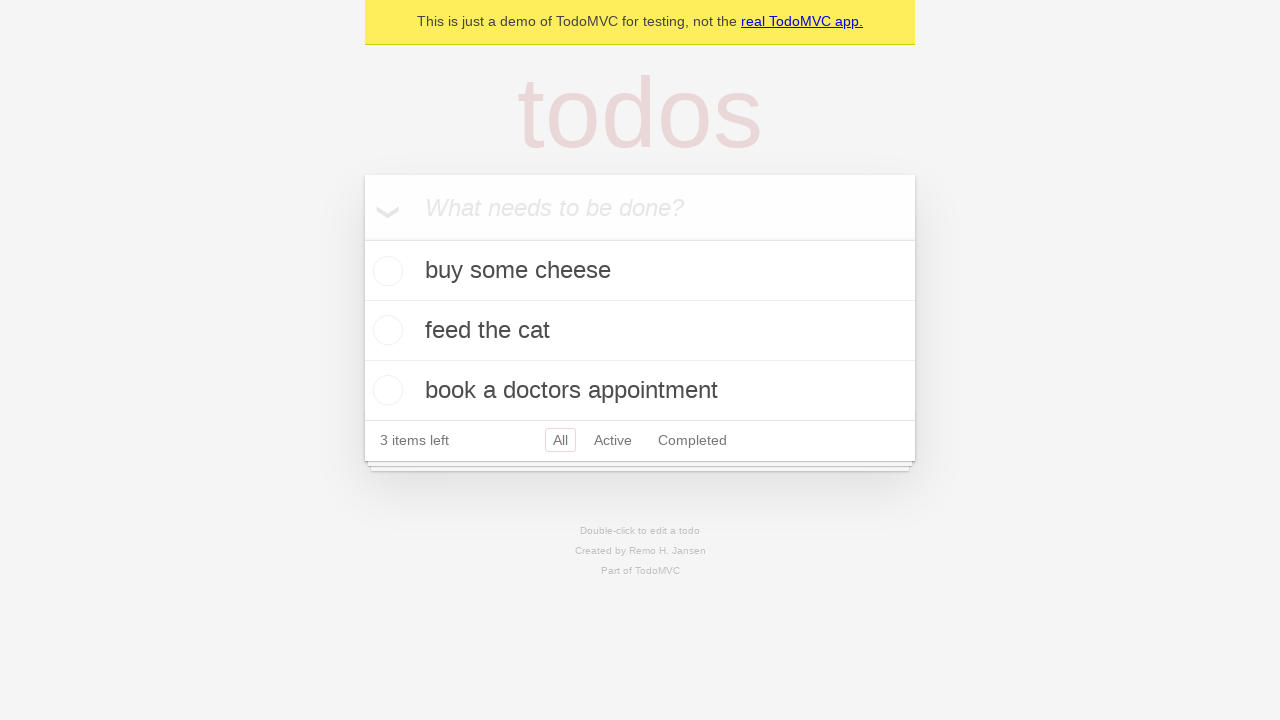

All three todo items have been rendered in the DOM
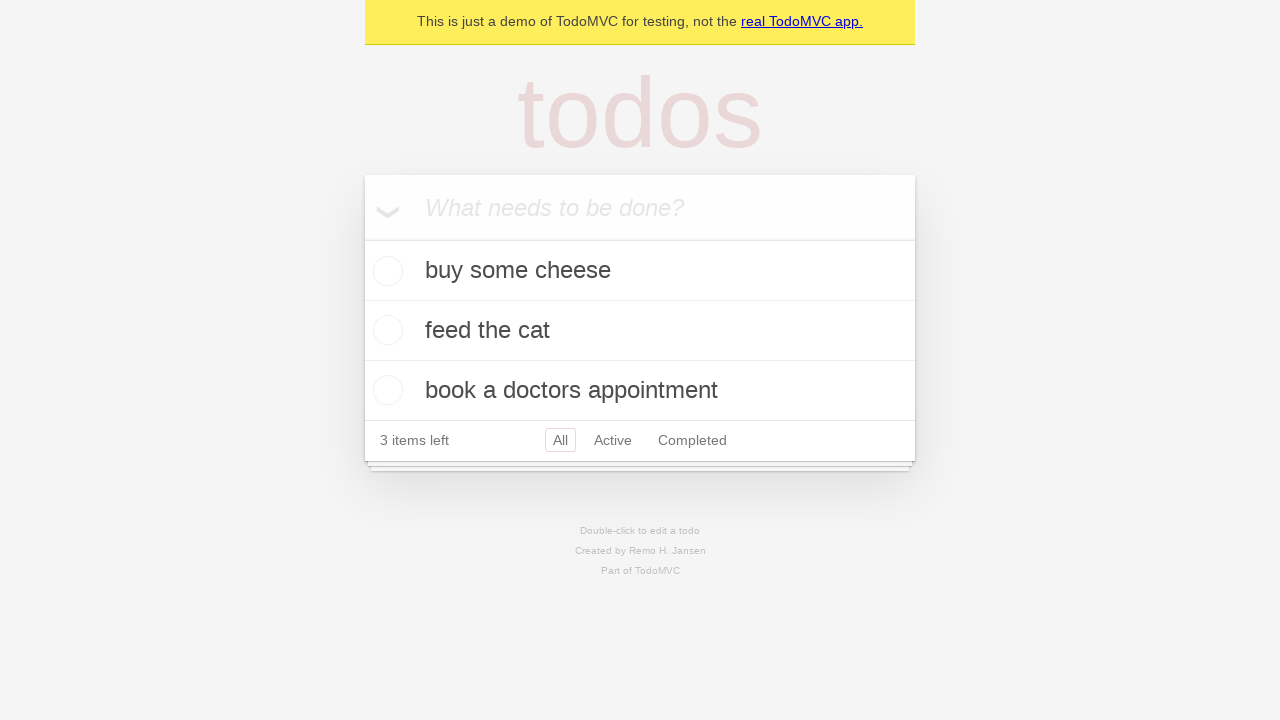

Counter displays '3 items left' confirming all items were added
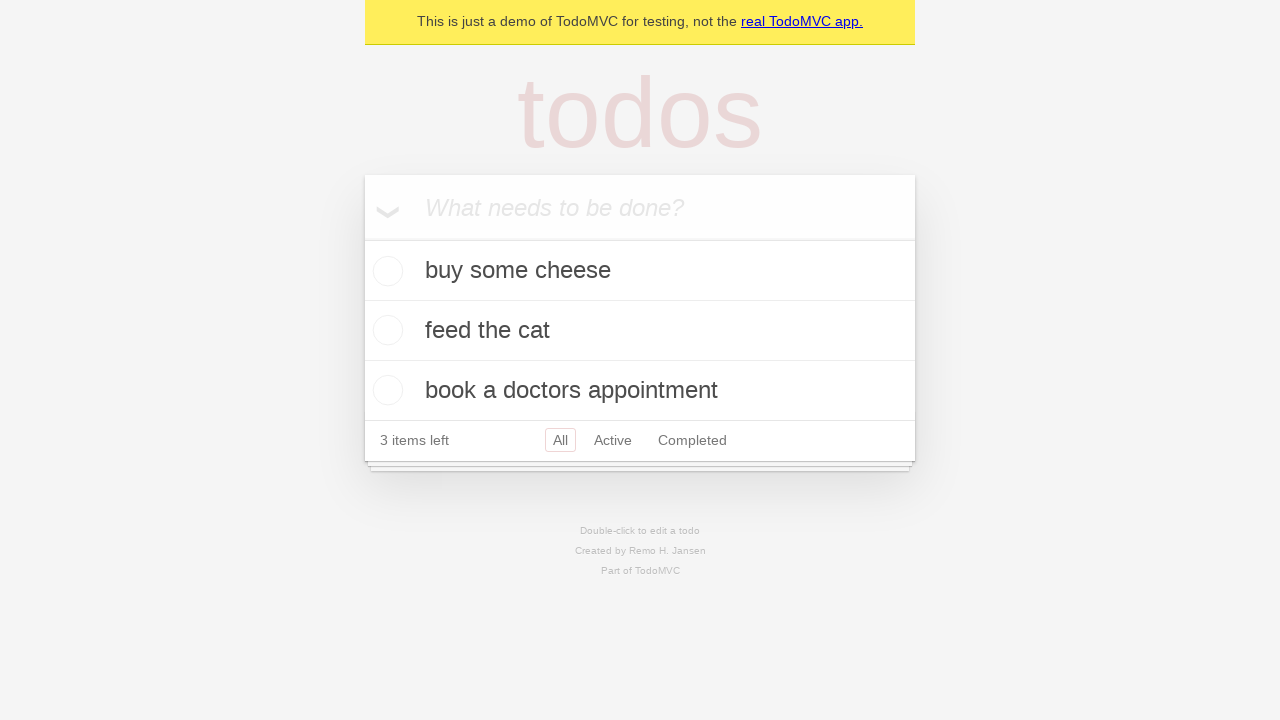

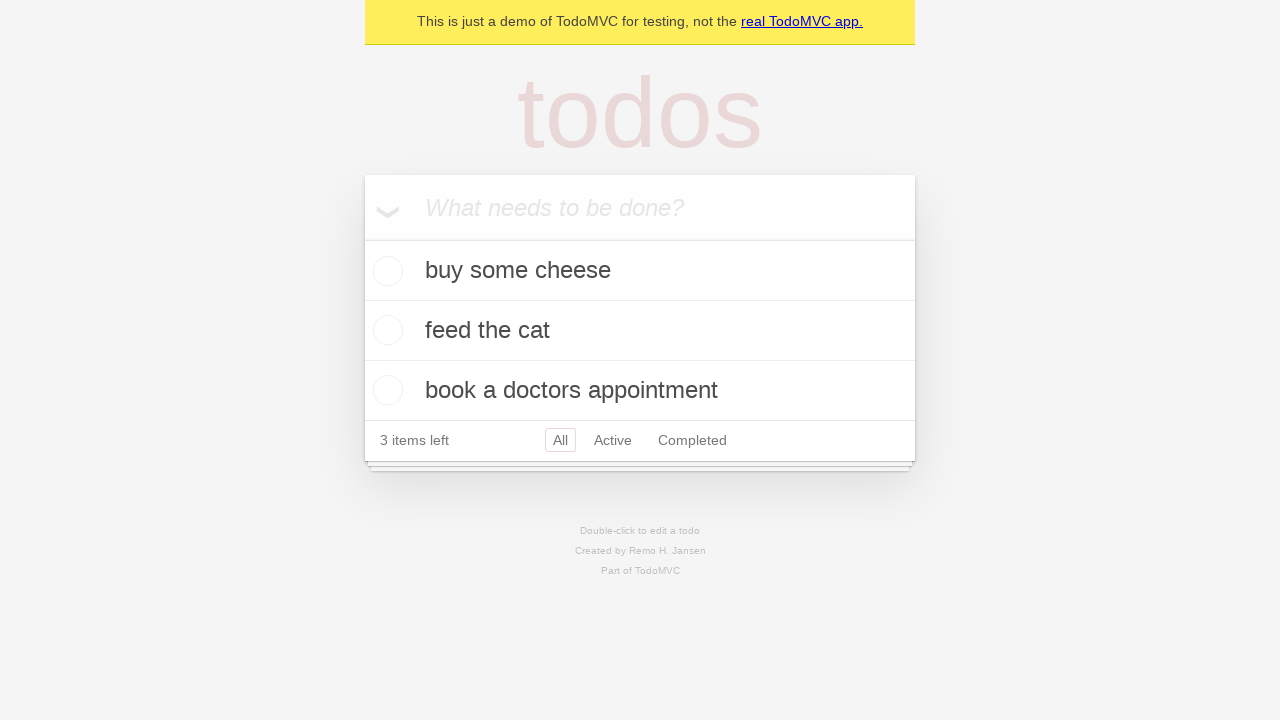